Tests a math problem solver that reads two numbers from the page, calculates their sum, and selects the answer from a dropdown menu

Starting URL: http://suninjuly.github.io/selects1.html

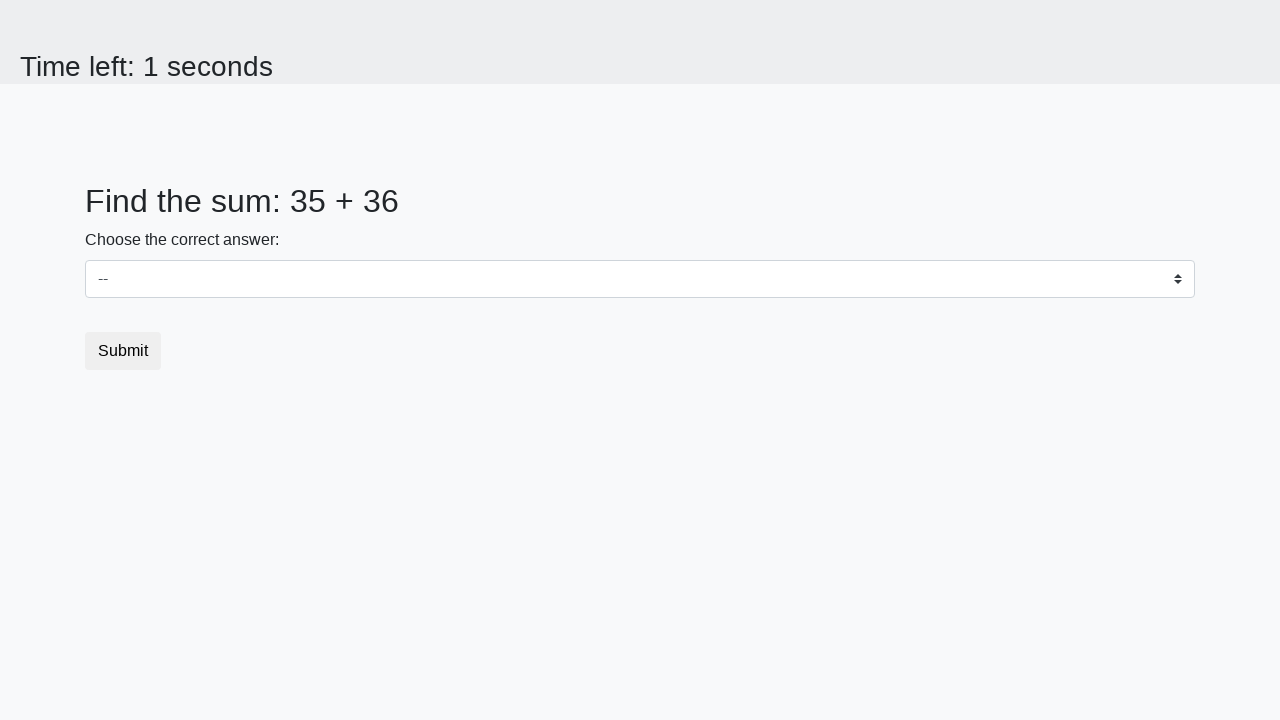

Retrieved first number from the page
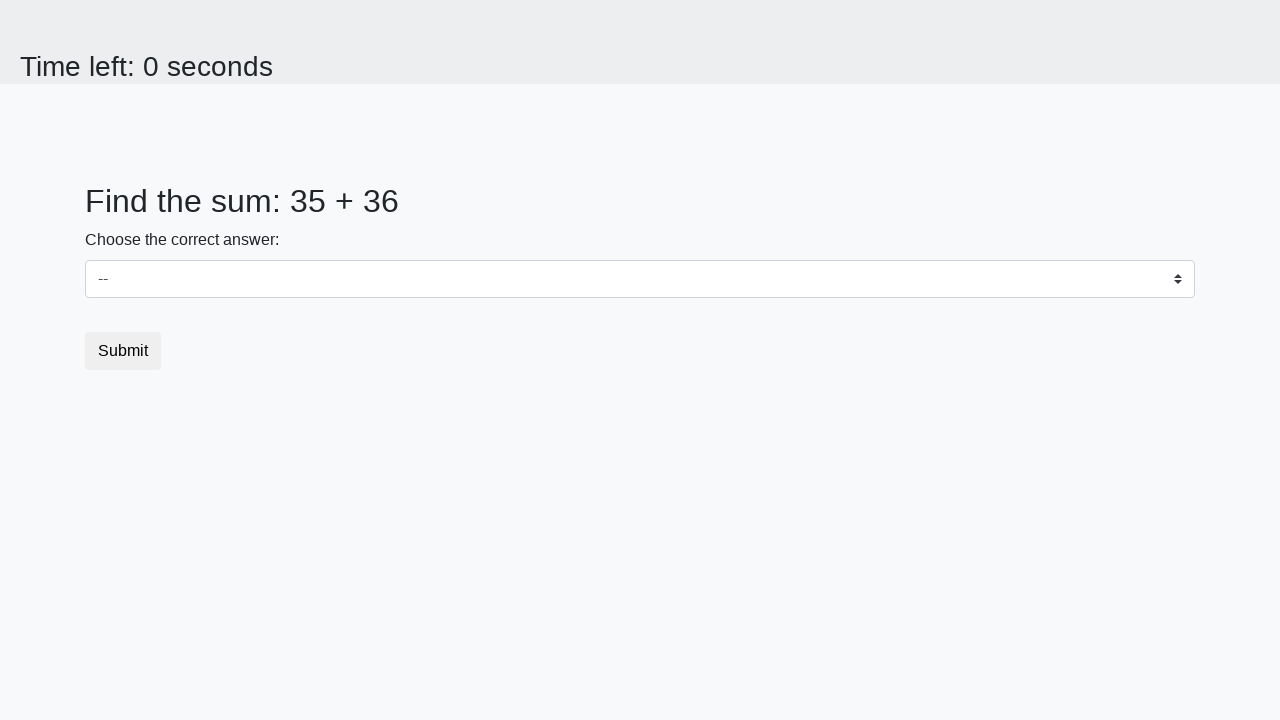

Retrieved second number from the page
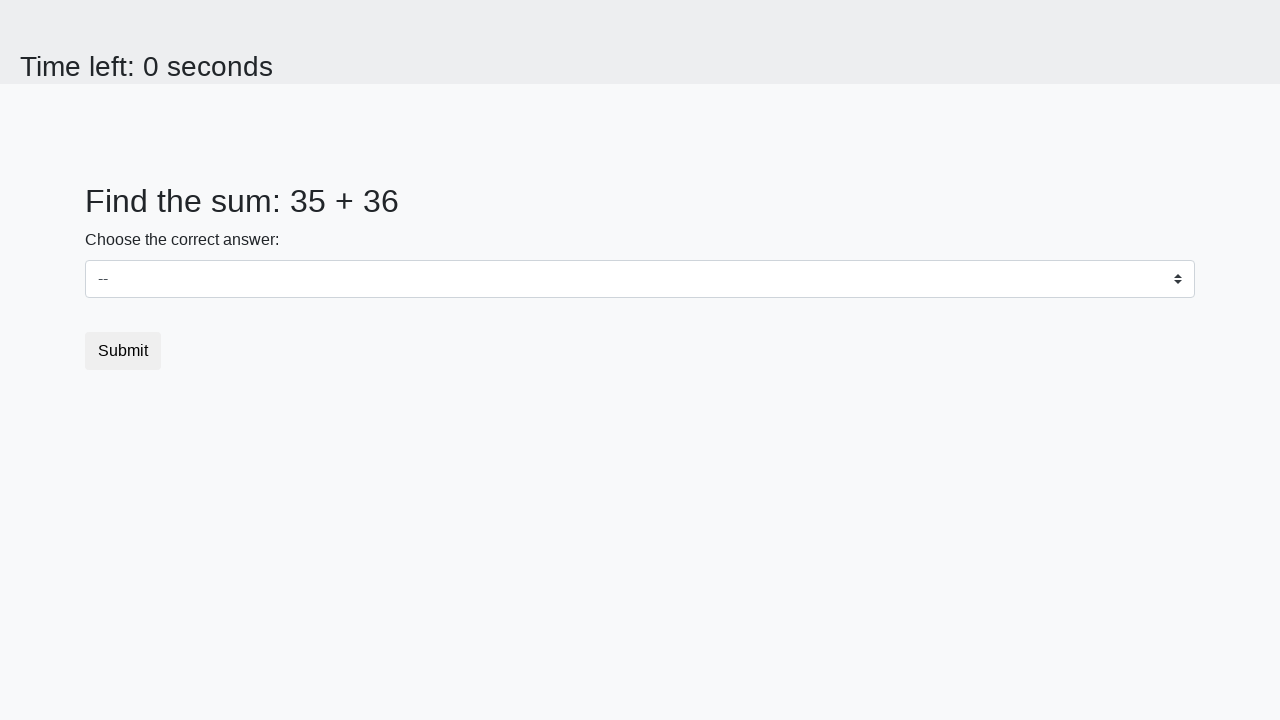

Calculated sum of 35 + 36 = 71
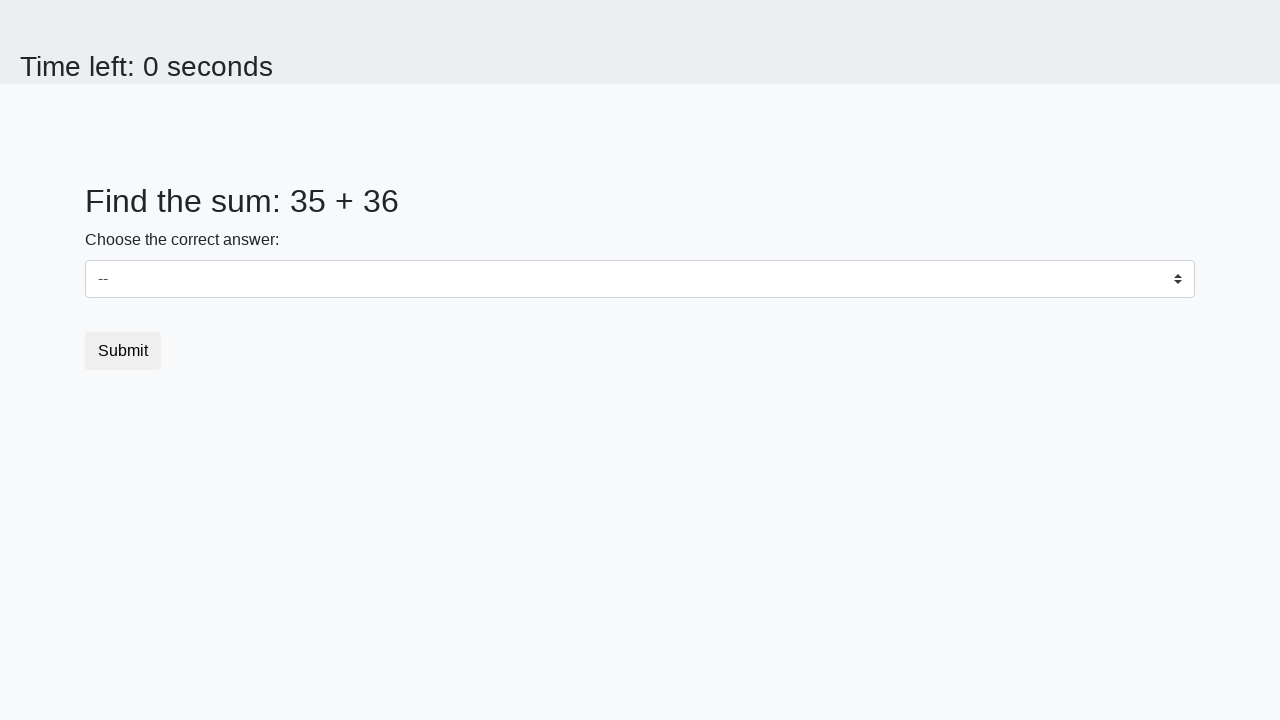

Selected answer 71 from dropdown menu on .custom-select
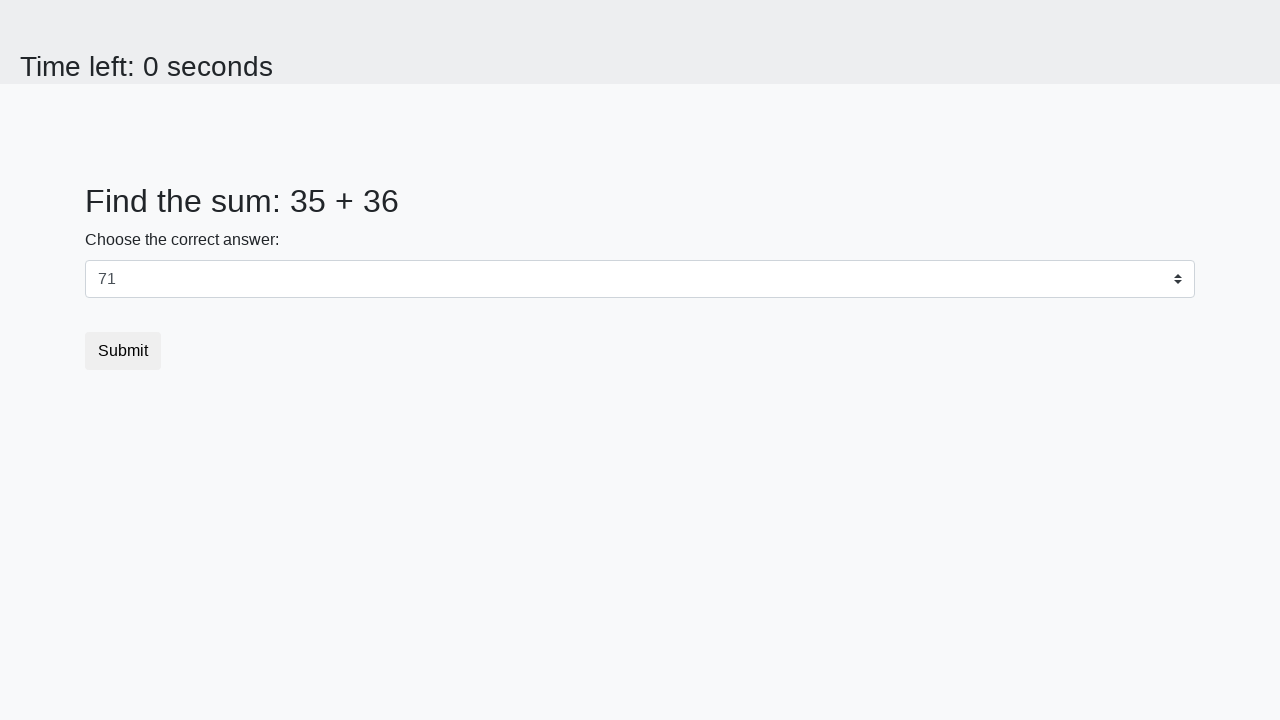

Clicked submit button at (123, 351) on .btn-default
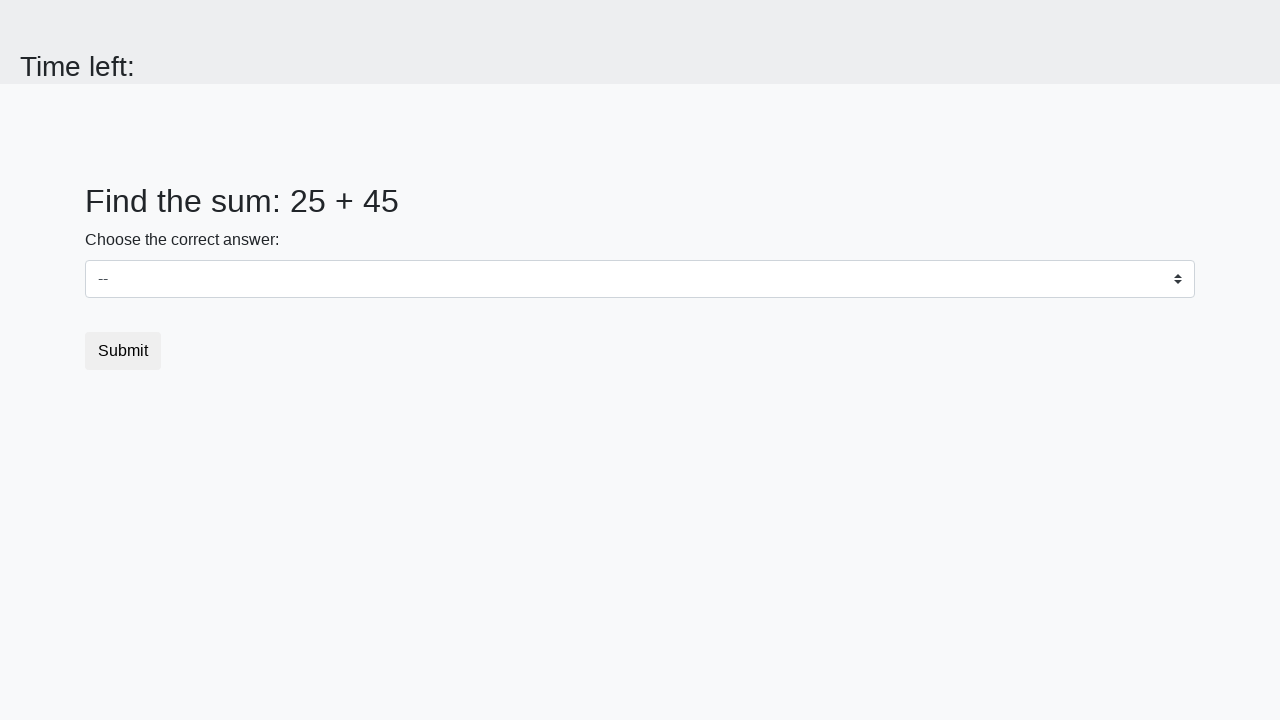

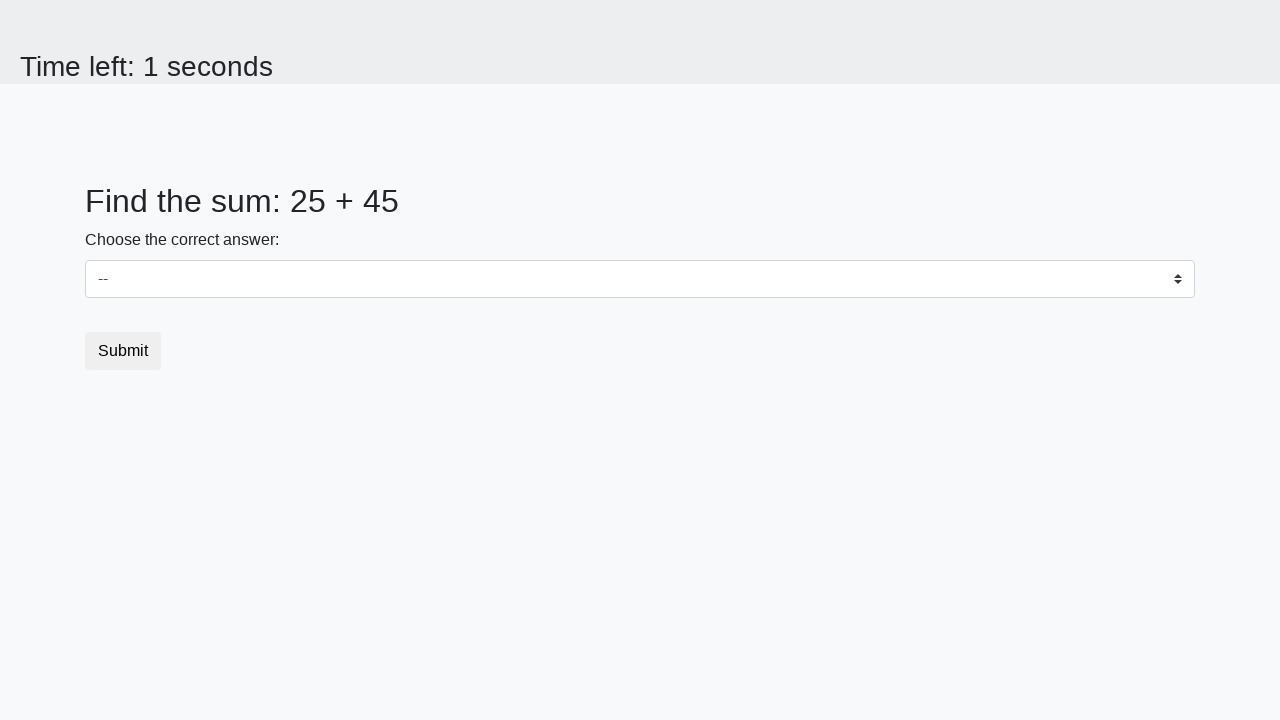